Basic navigation test that visits multiple pages (Sauce Labs pricing, homepage, GitHub page, and Maven repository) to verify page loading capabilities.

Starting URL: https://saucelabs.com/pricing

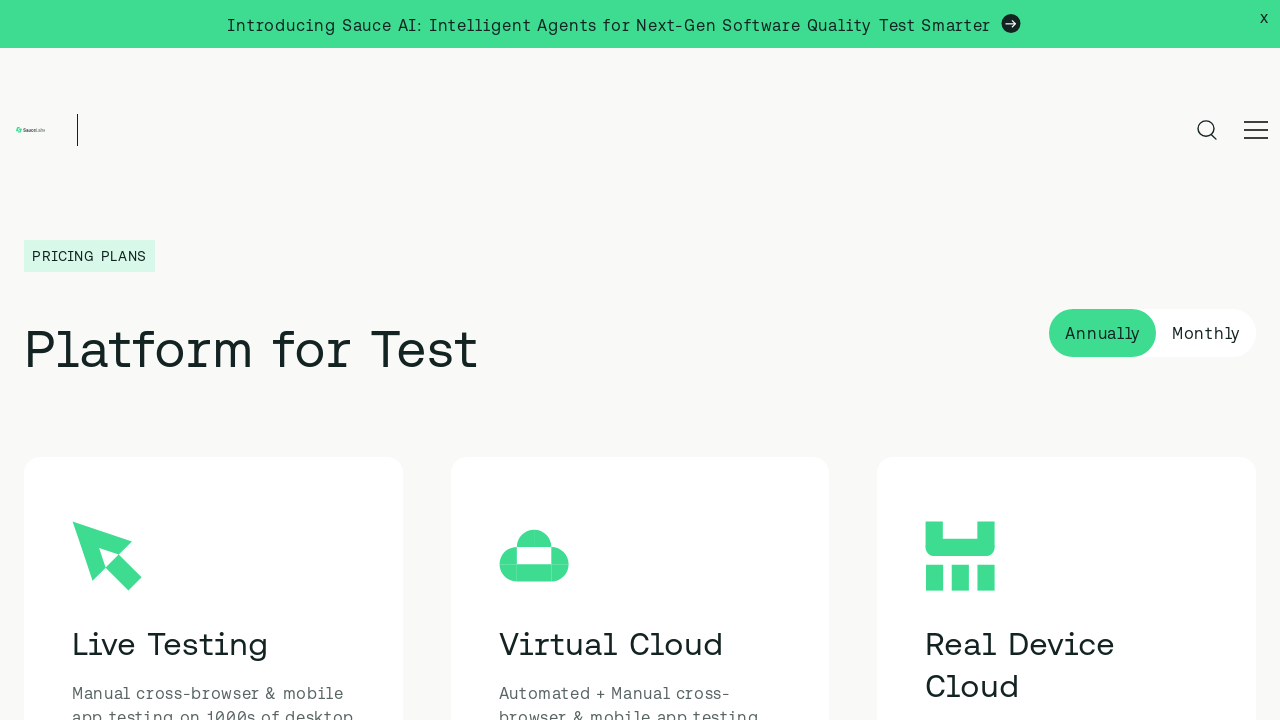

Sauce Labs pricing page loaded
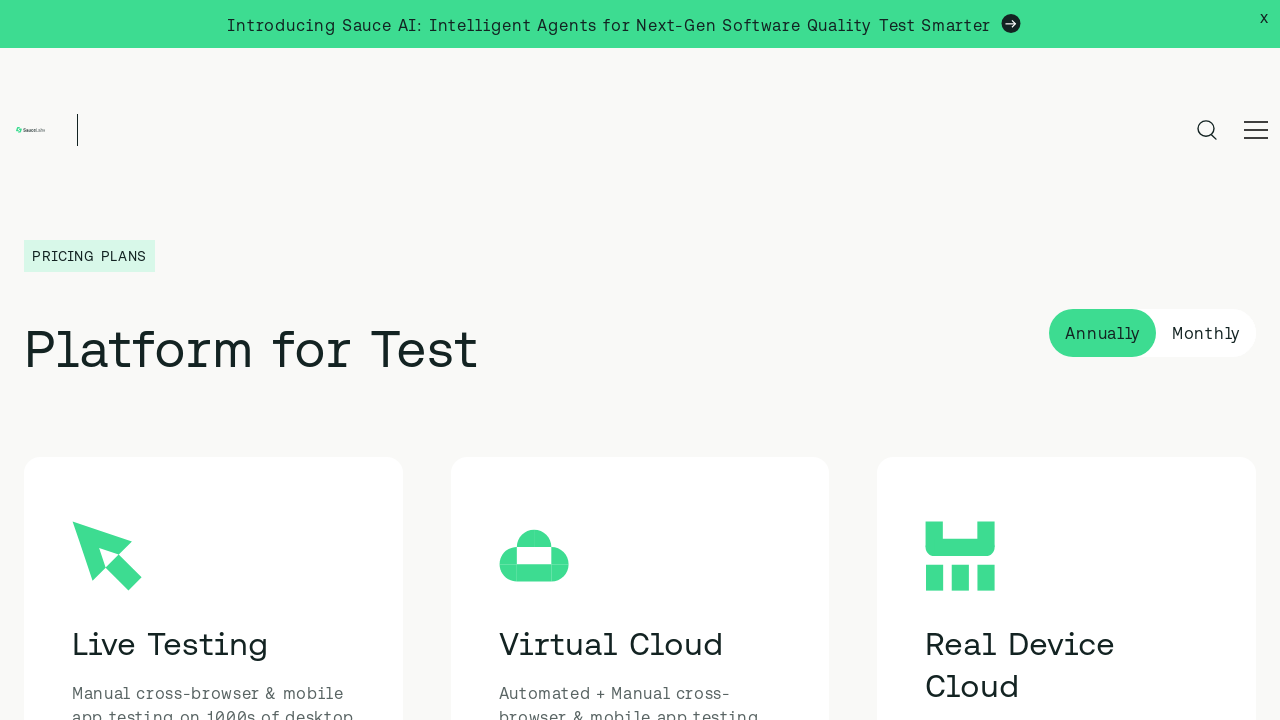

Navigated to Sauce Labs homepage
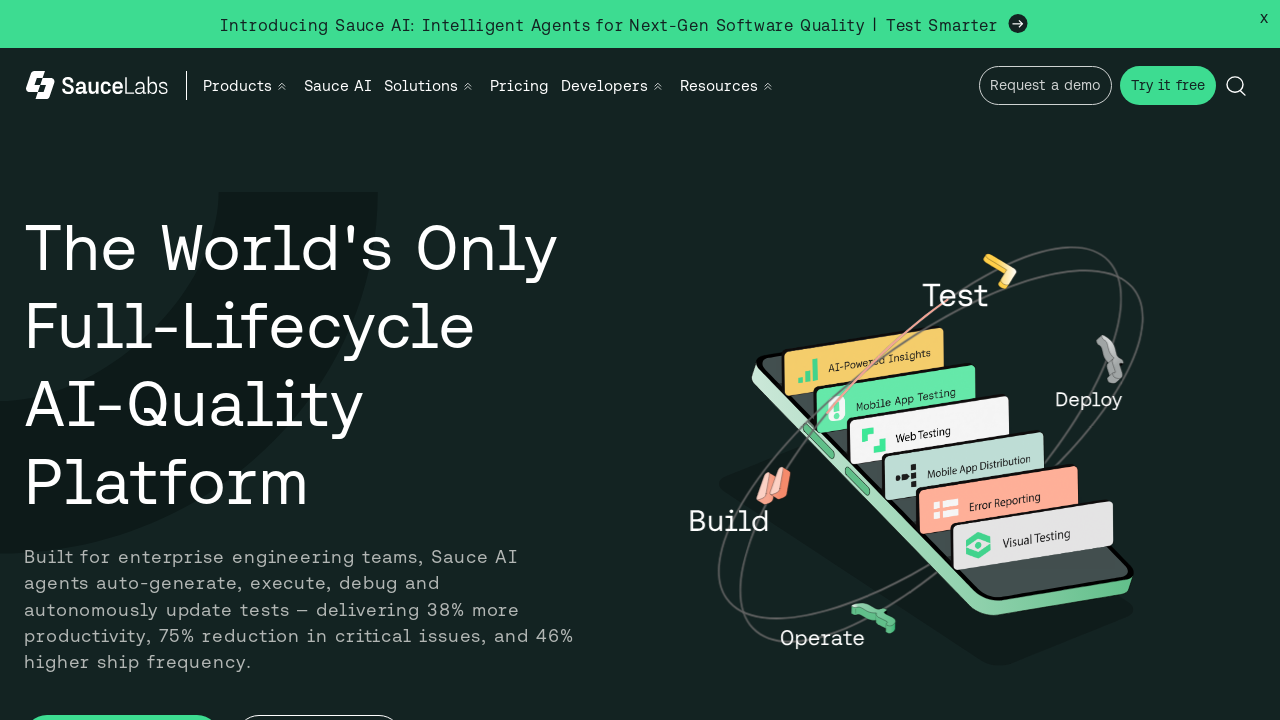

Sauce Labs homepage fully loaded
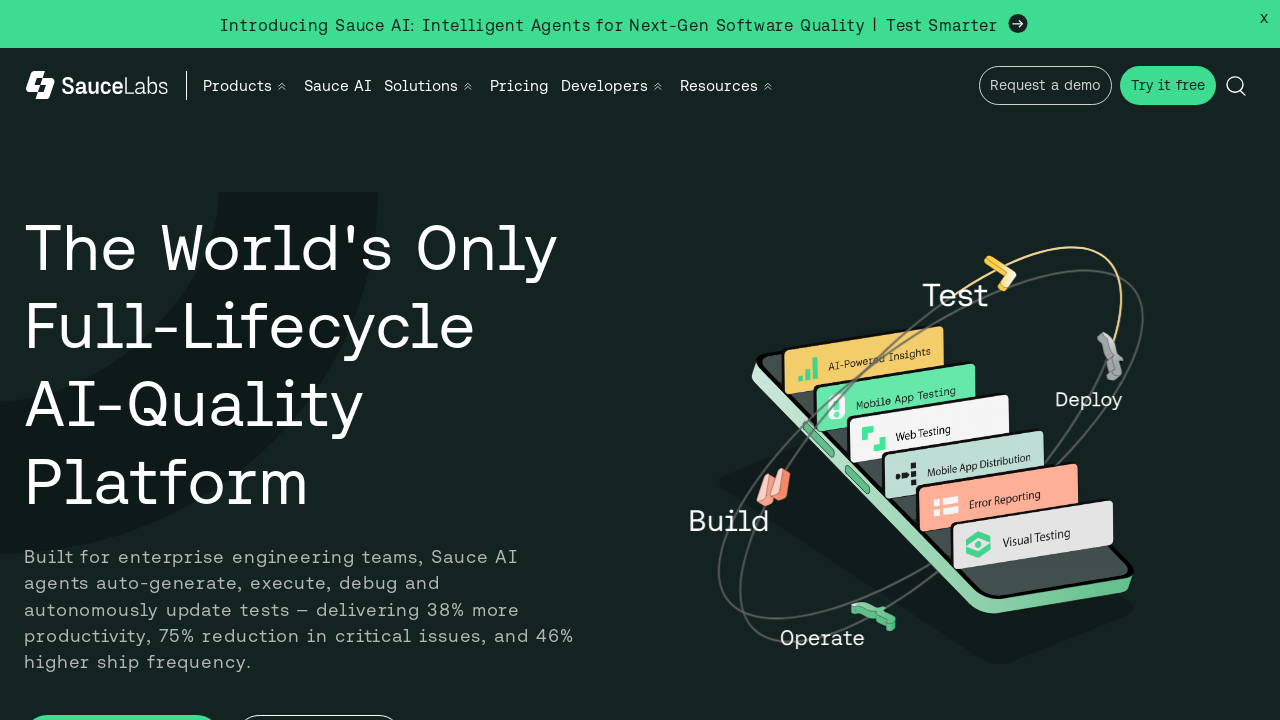

Navigated to Sauce Labs GitHub page
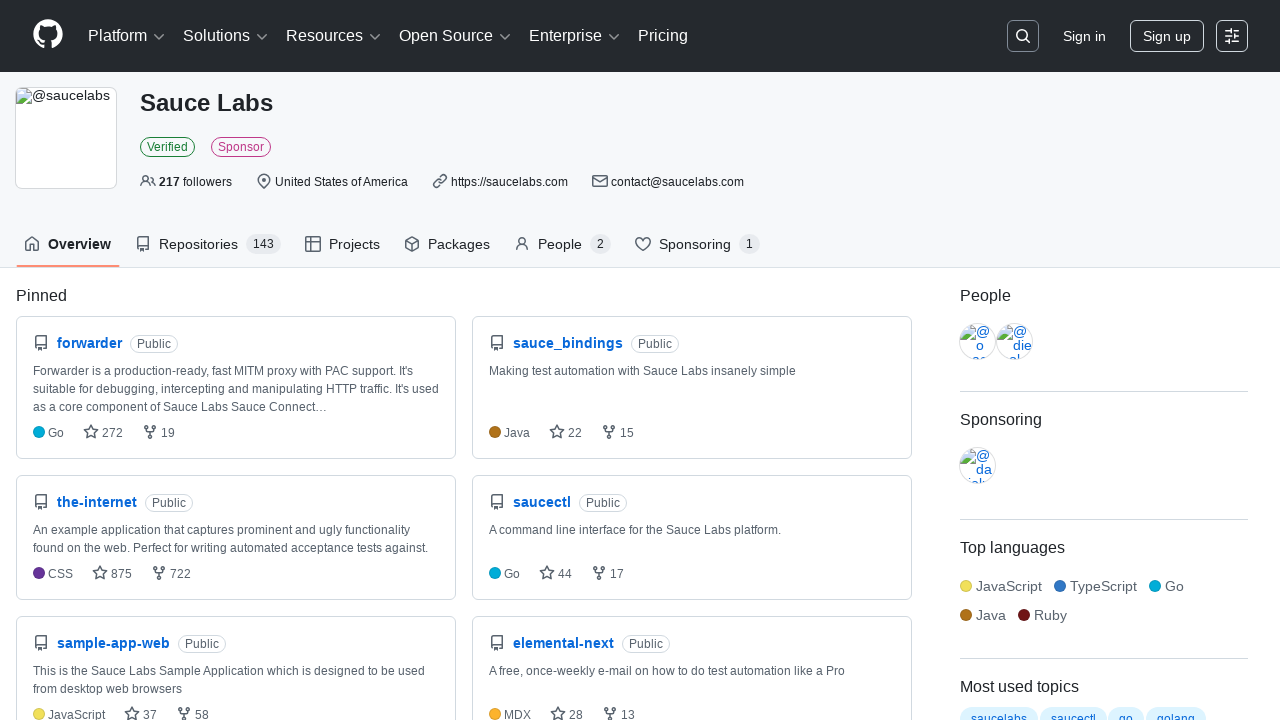

Sauce Labs GitHub page fully loaded
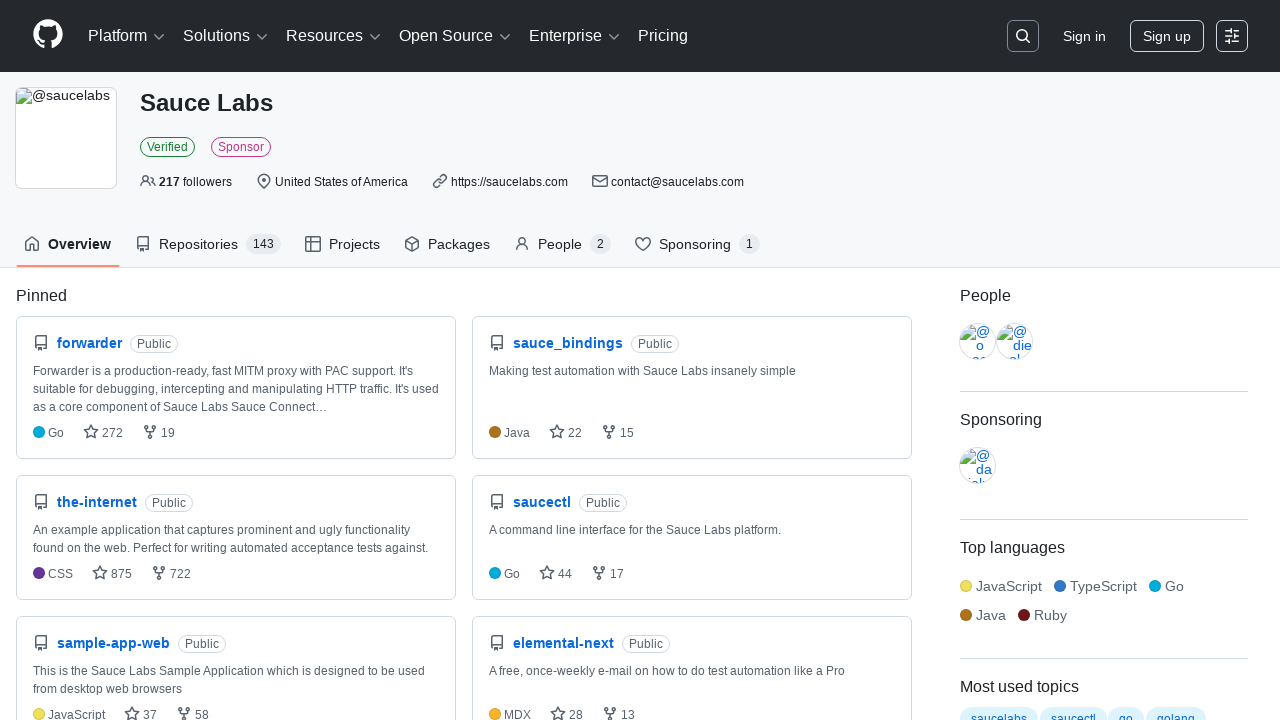

Navigated to Maven repository JUnit 4.12 page
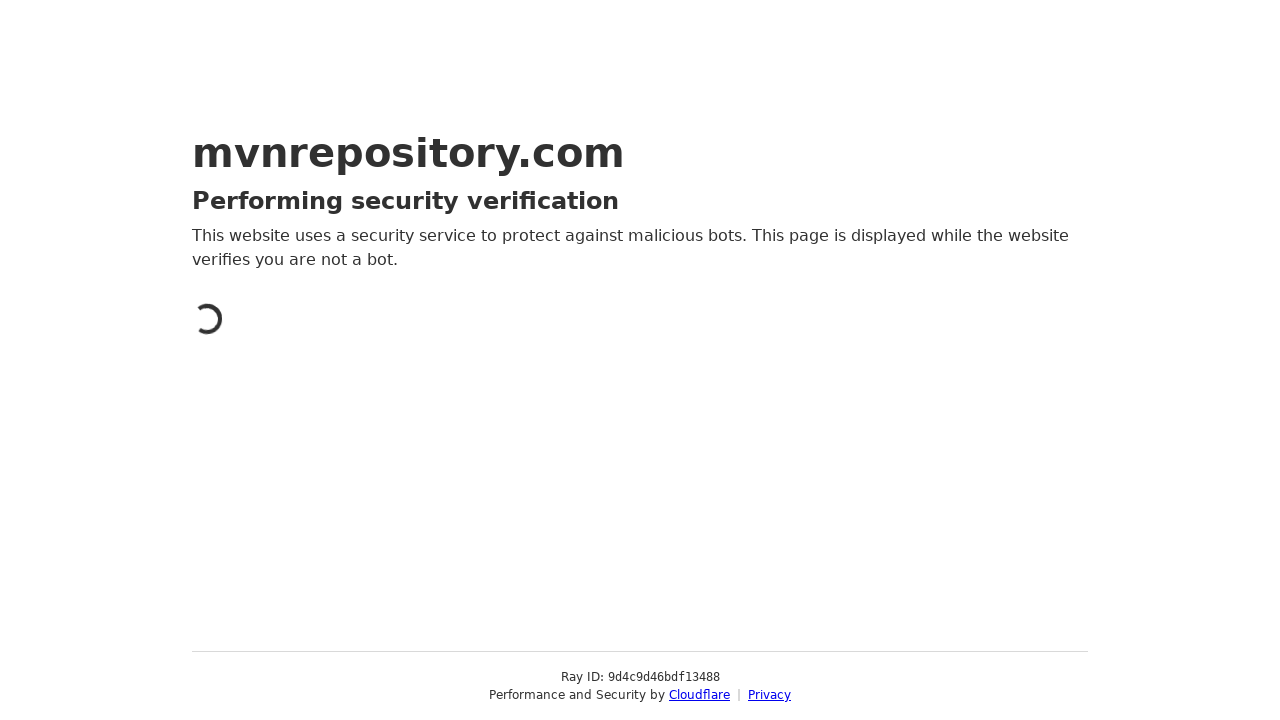

Maven repository page fully loaded
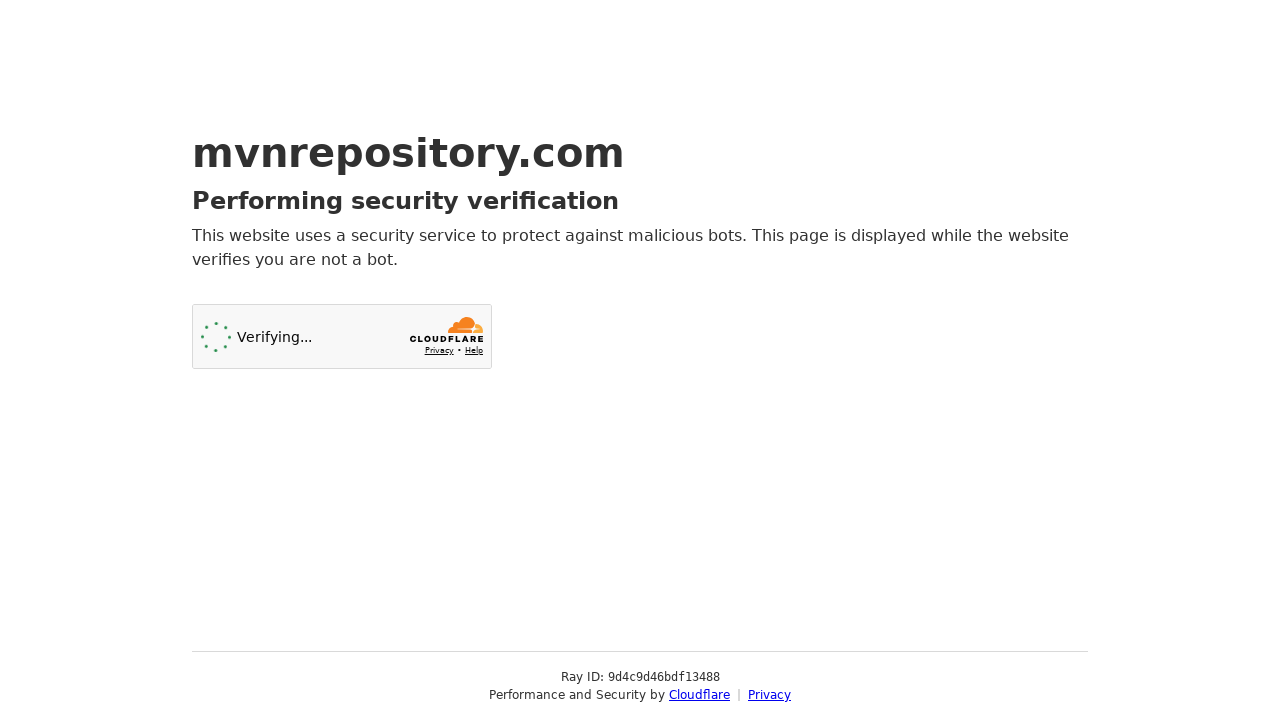

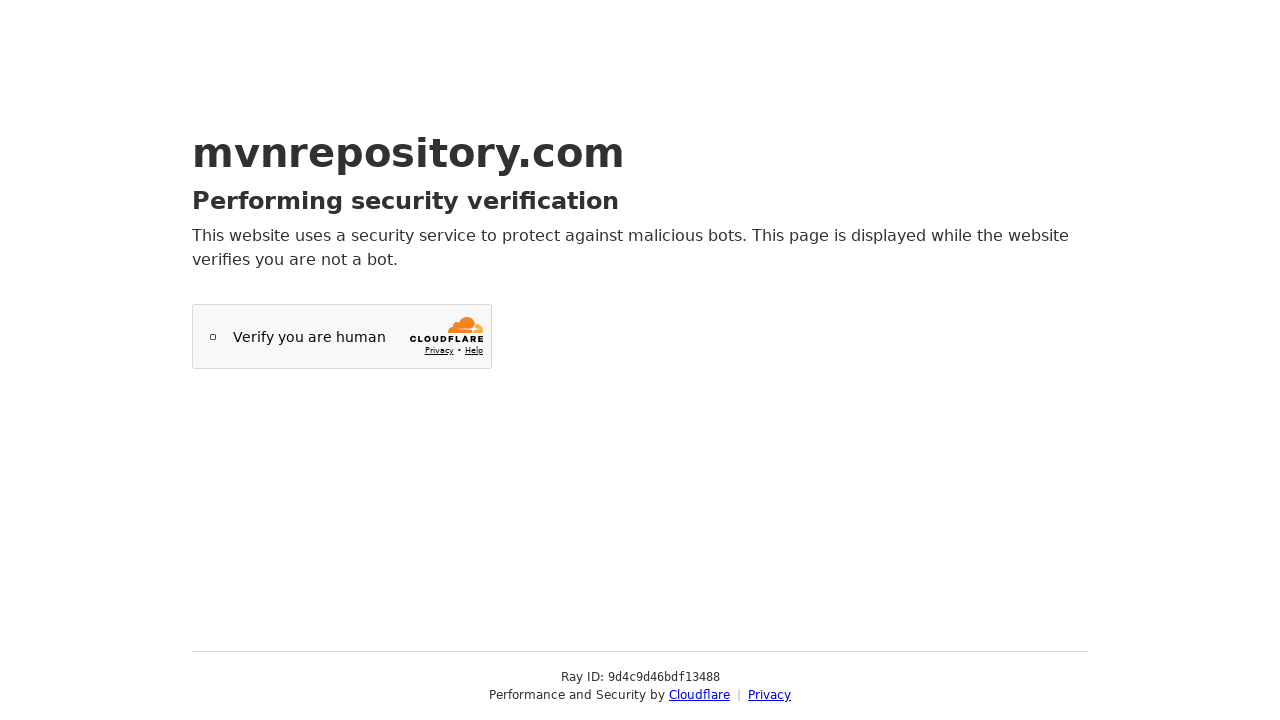